Tests basic browser functionality by navigating to Python.org and verifying the page title contains "Python"

Starting URL: https://www.python.org

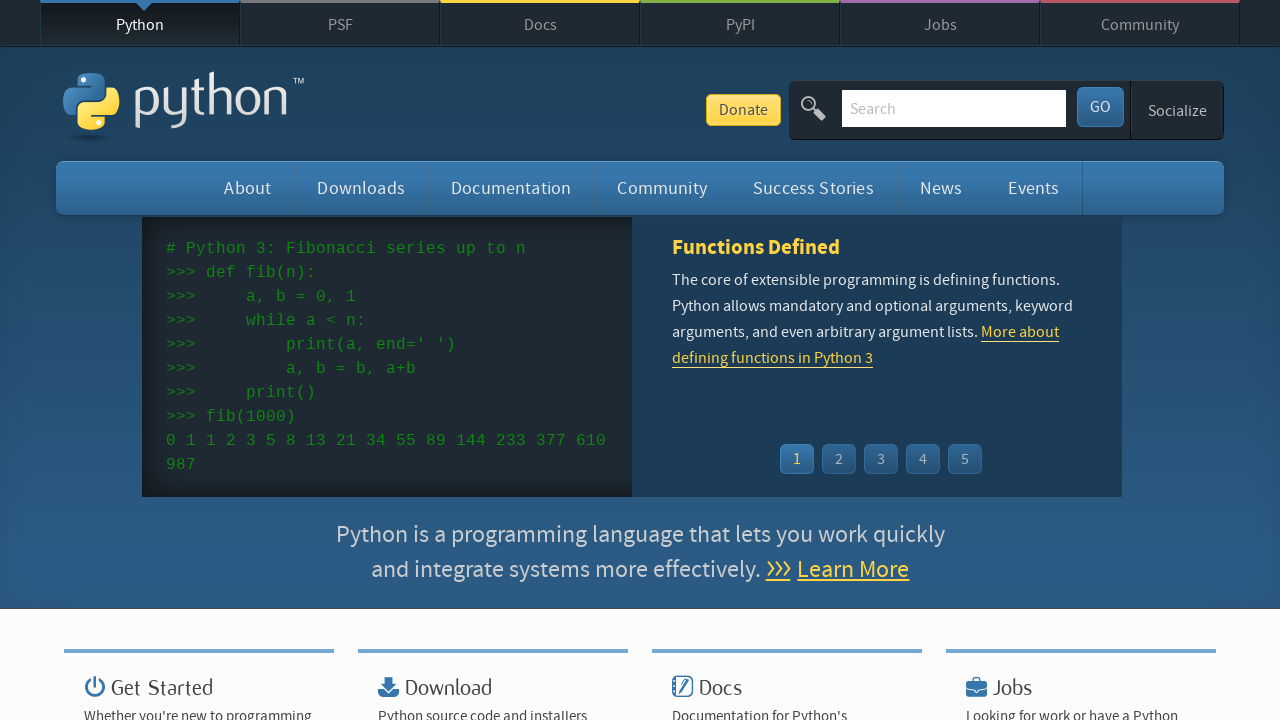

Navigated to https://www.python.org
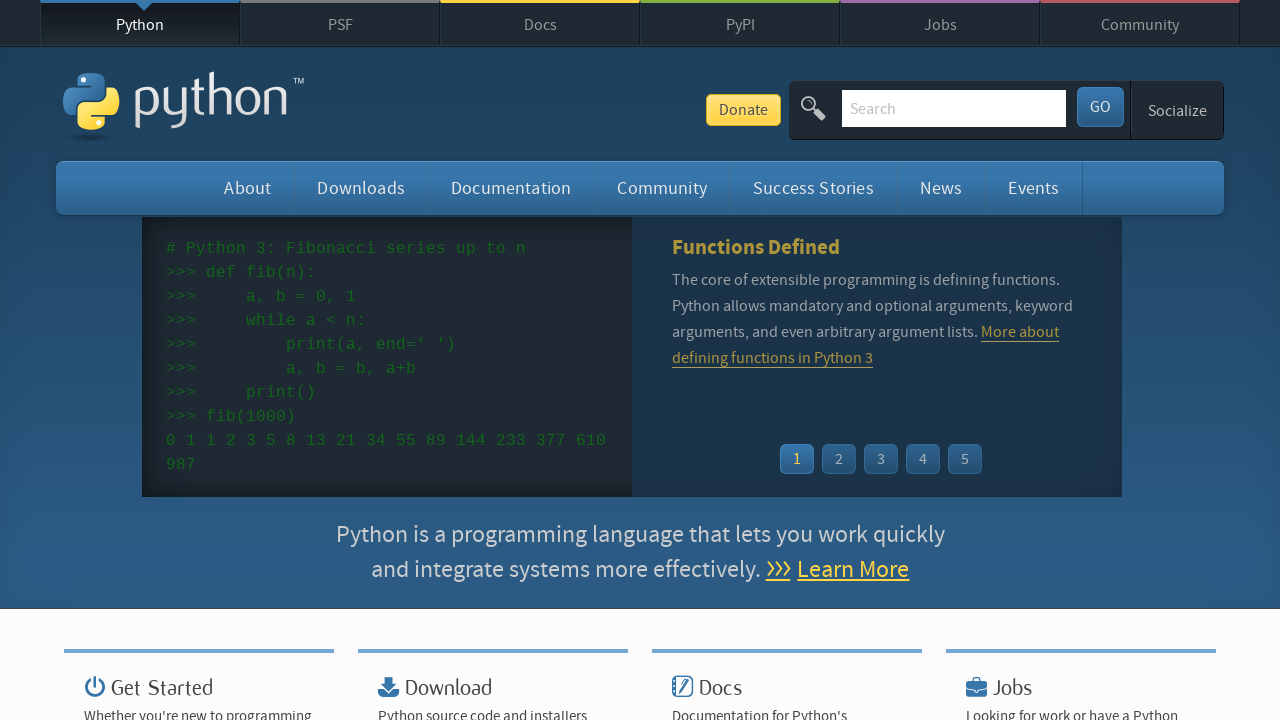

Verified page title contains 'Python'
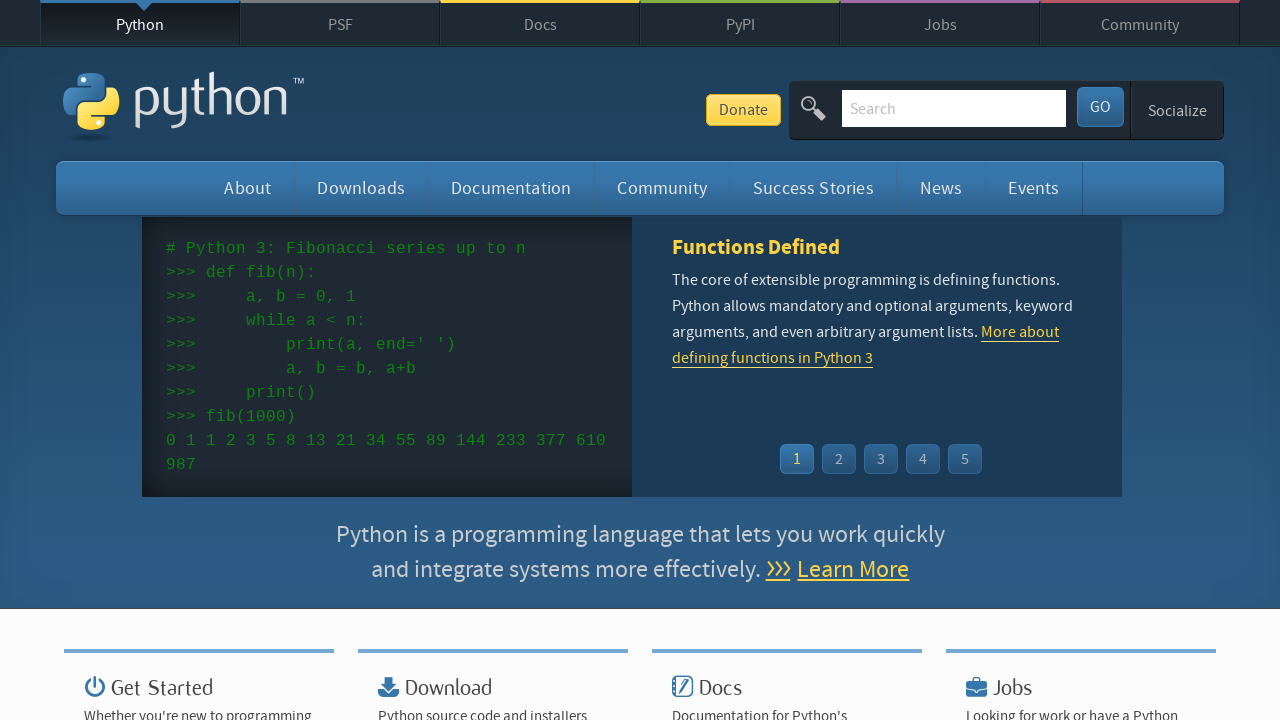

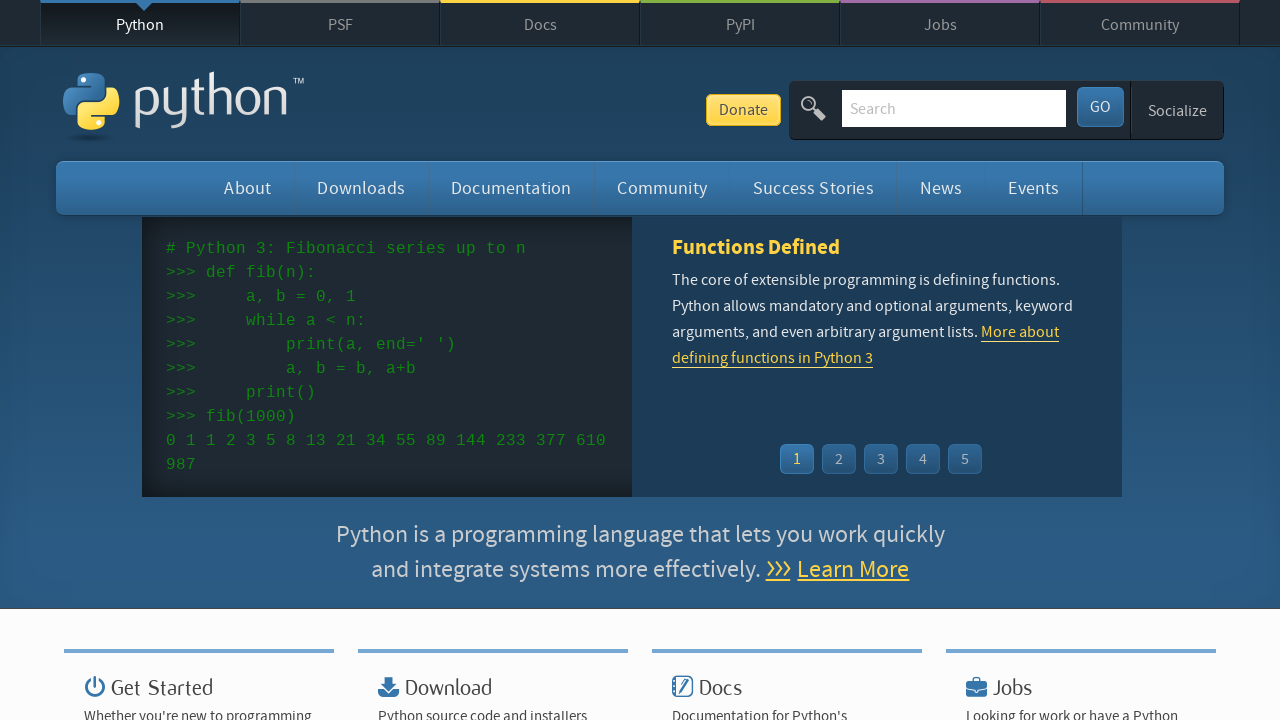